Tests clicking on the bootstrap dropdown button element

Starting URL: http://seleniumpractise.blogspot.com/2016/08/bootstrap-dropdown-example-for-selenium.html

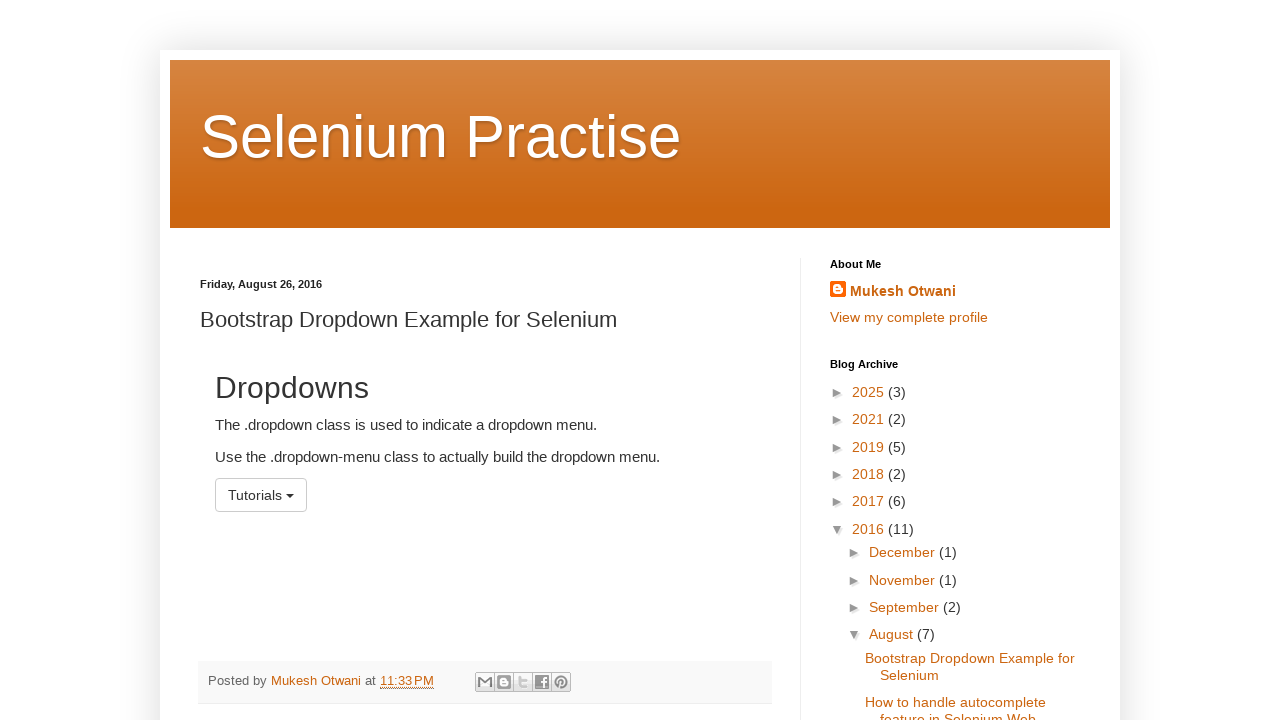

Clicked on the bootstrap dropdown button at (261, 495) on #menu1
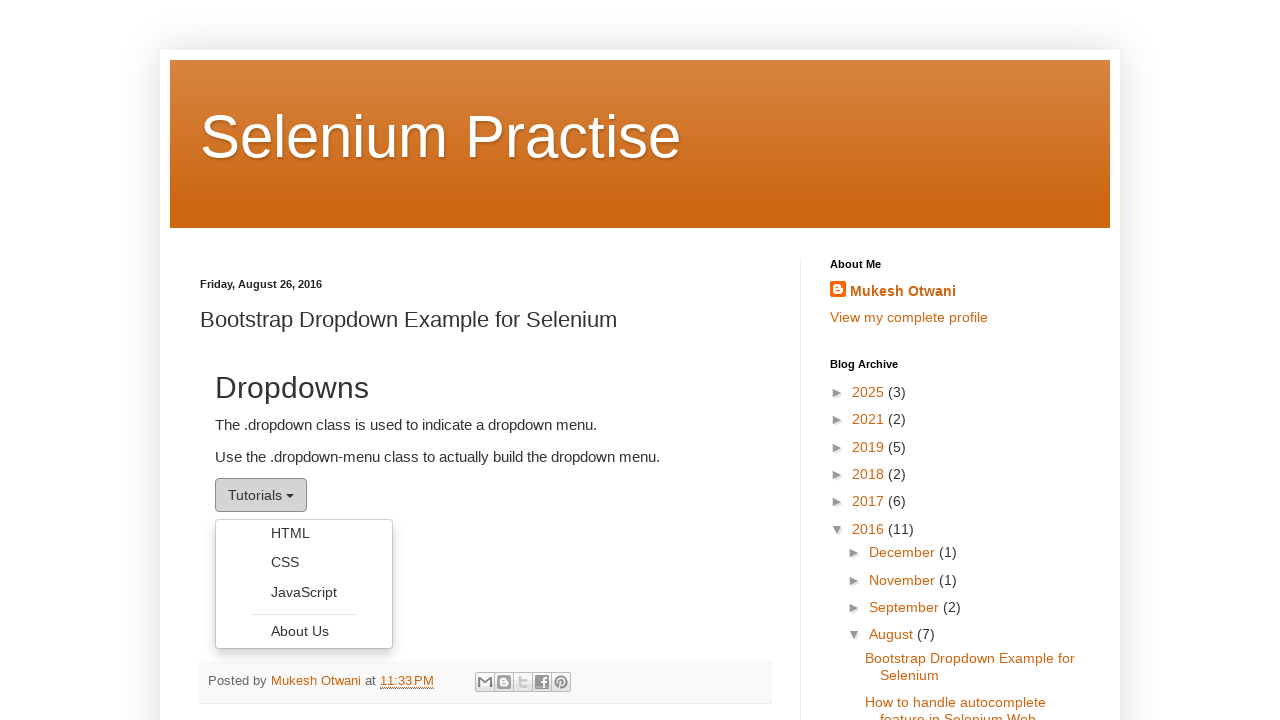

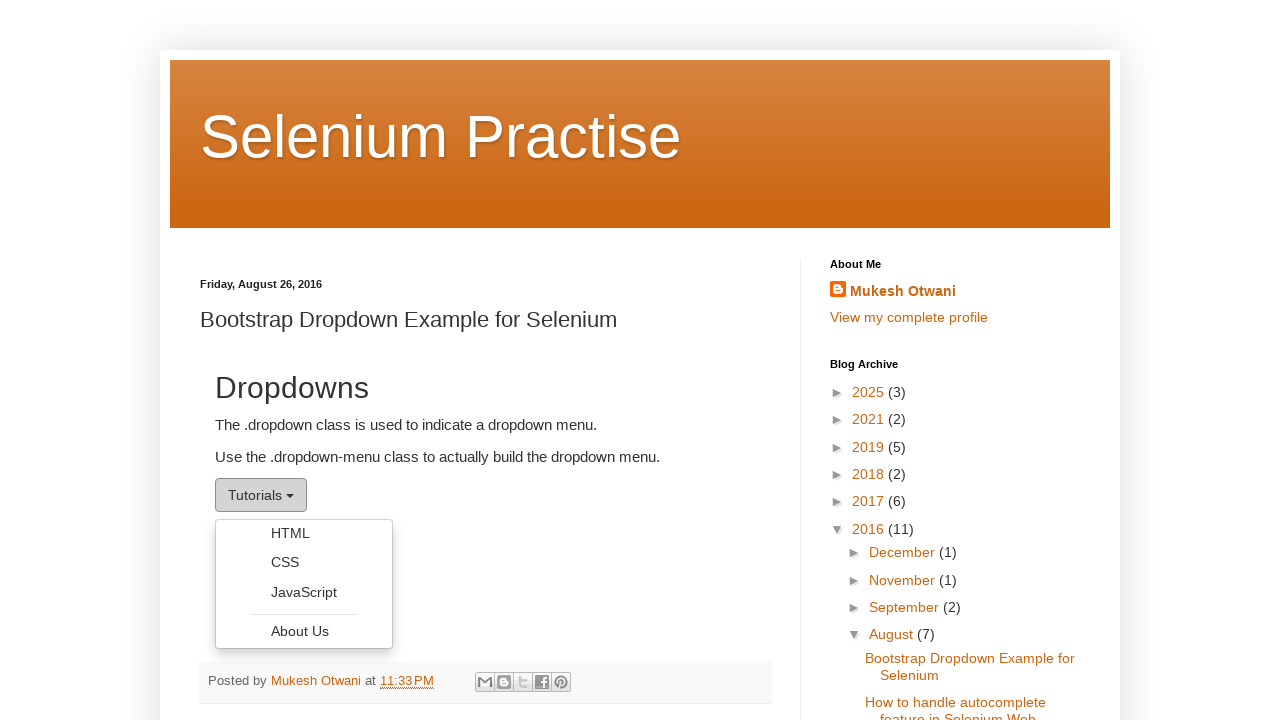